Clicks on Store button and navigates to the best-sellers collection in the merchandise store

Starting URL: https://www.mtggoldfish.com

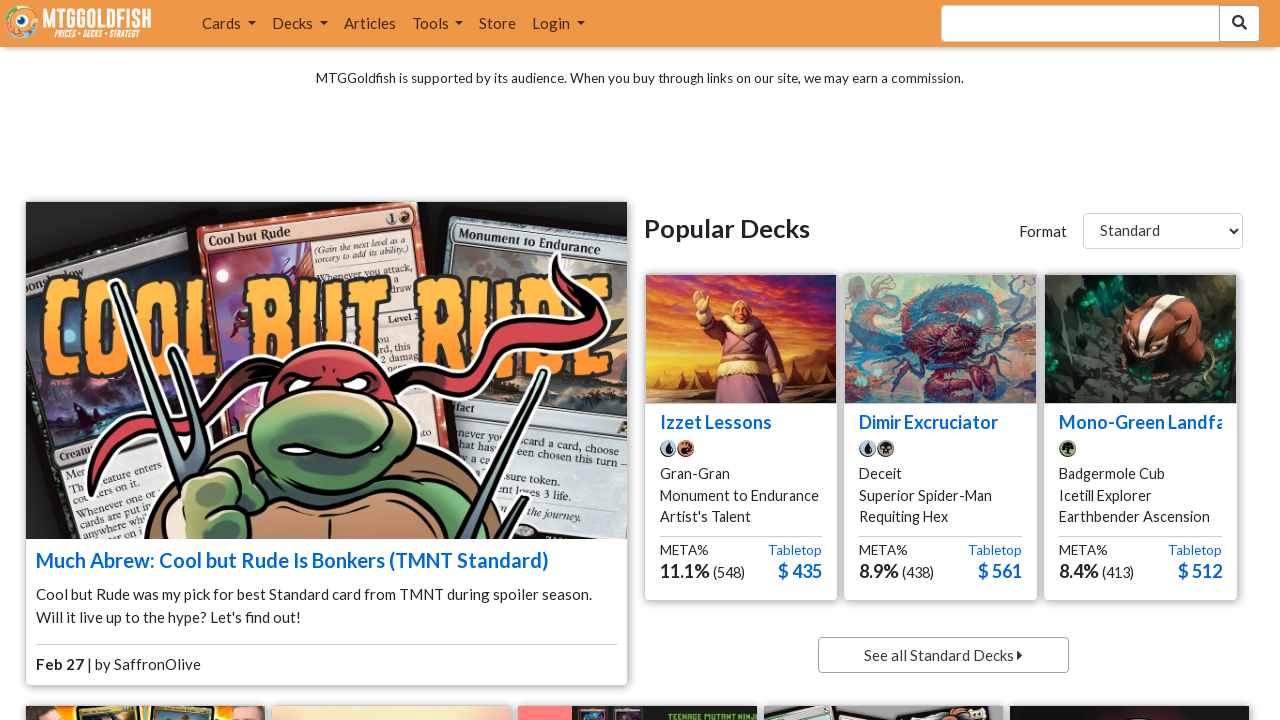

Clicked on Store button at (498, 23) on xpath=//*[contains(text(),'Store')]
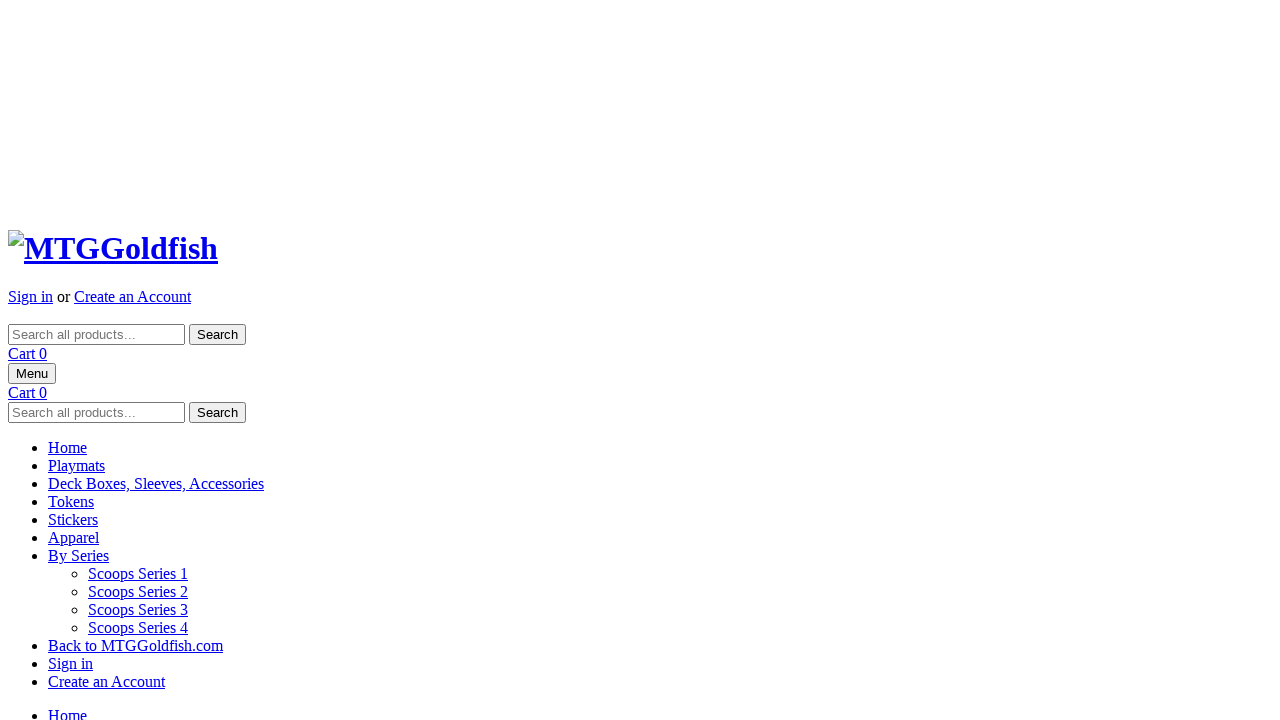

Waited for store page to load
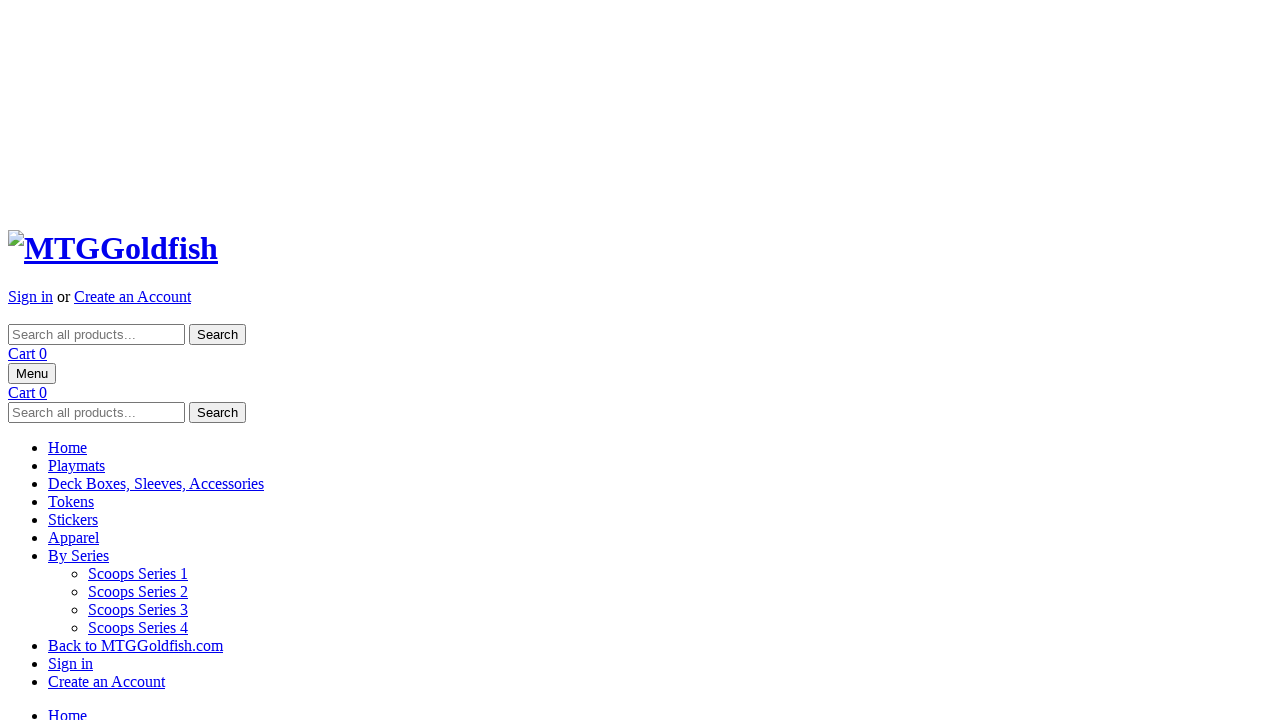

Clicked on best-sellers collection link at (66, 360) on a[href='/collections/best-sellers']
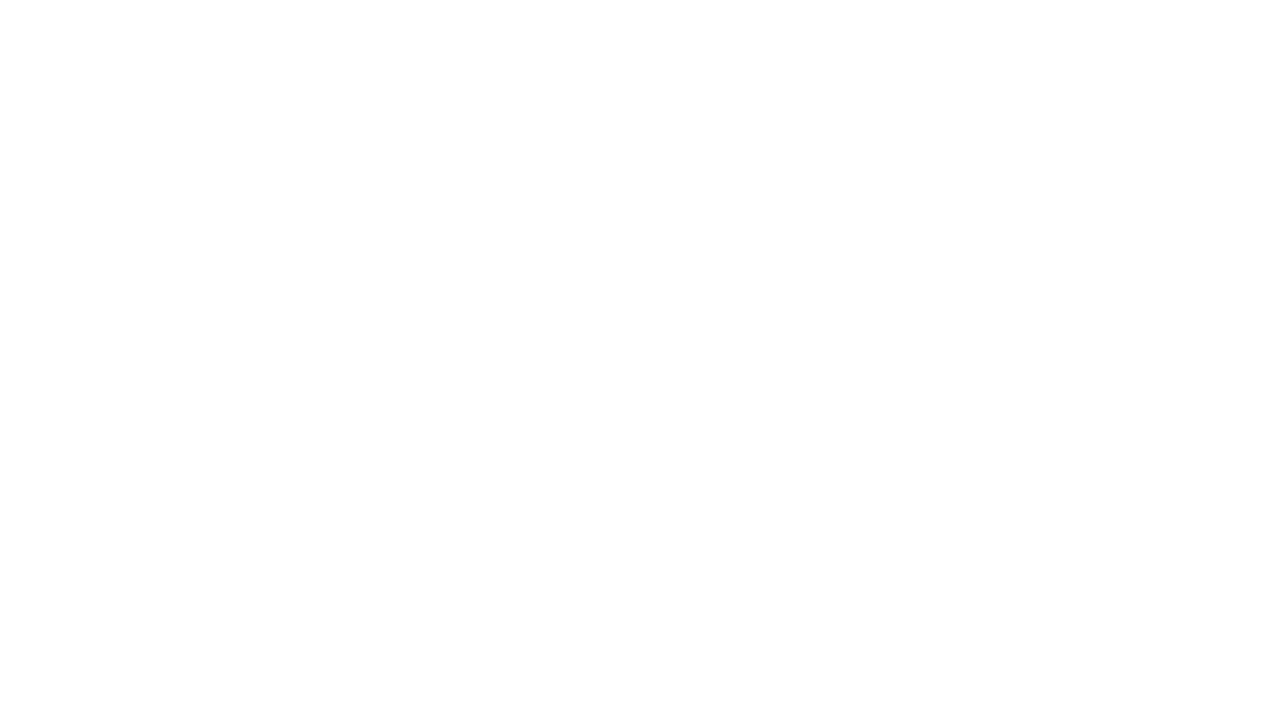

Best-sellers collection page loaded successfully
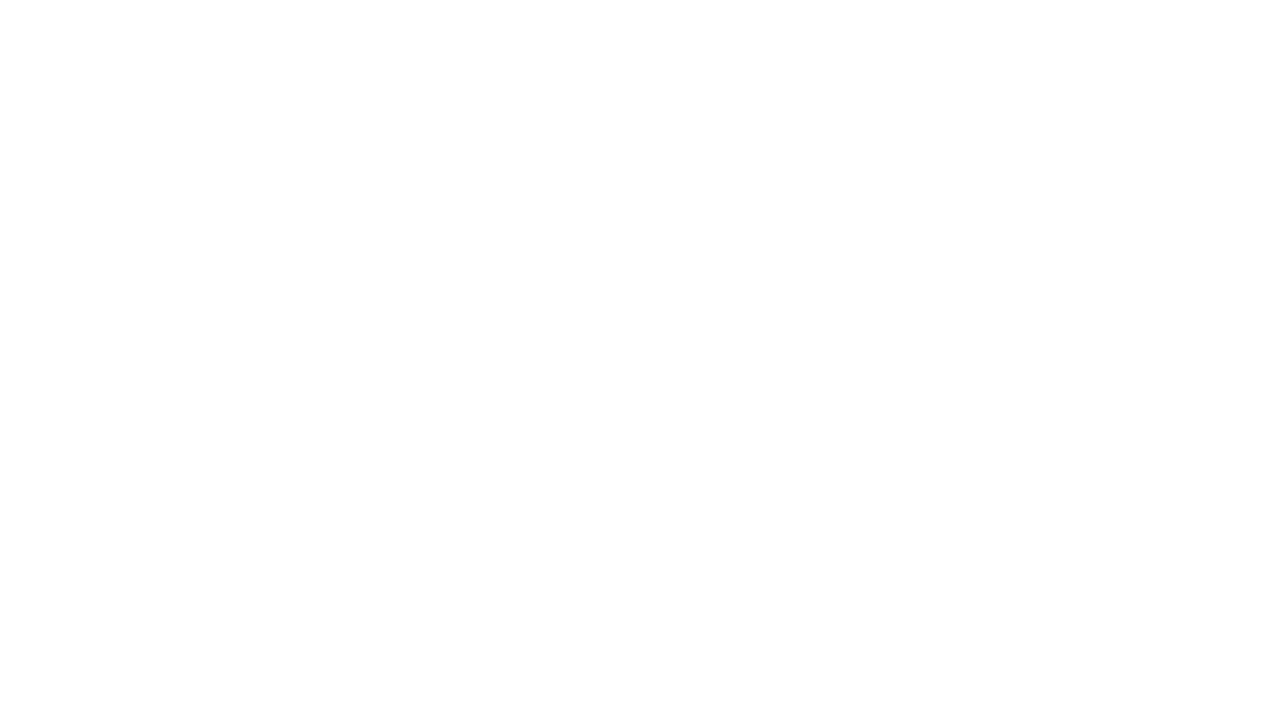

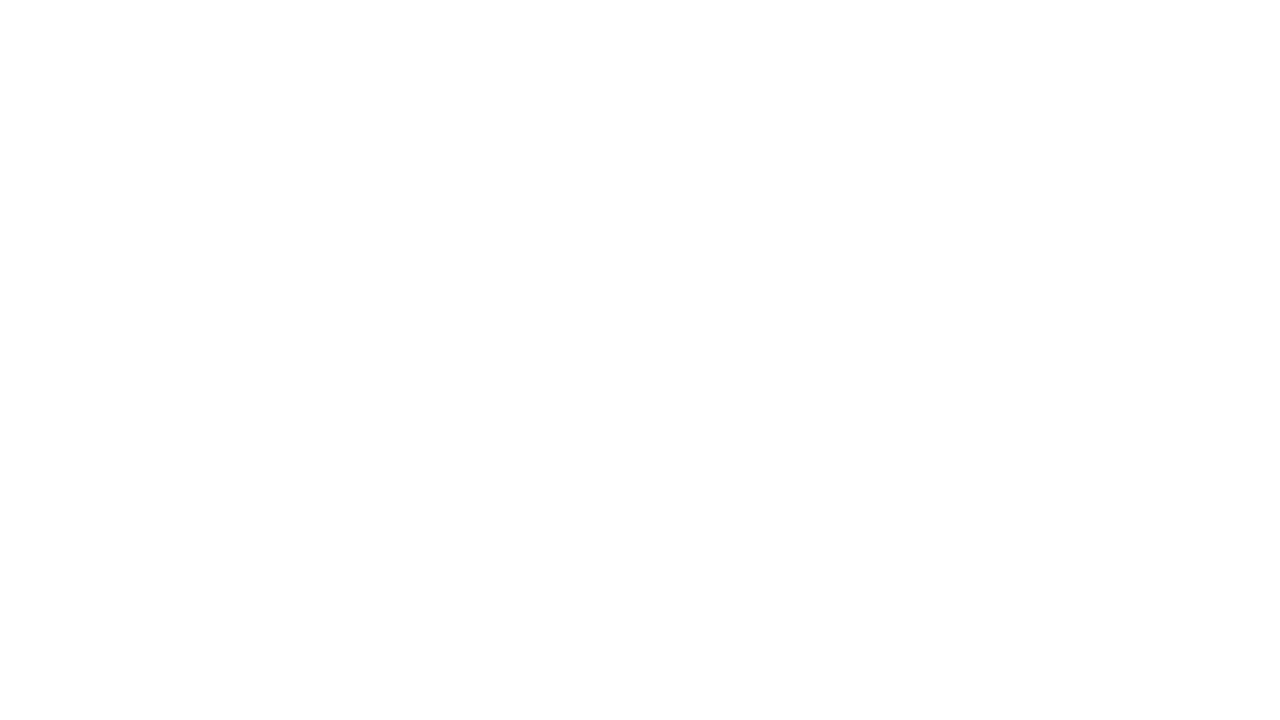